Tests clicking the "Terms" link on Gmail's landing page, switching to the newly opened window, and verifying that the Privacy & Terms page loads correctly by checking the page title.

Starting URL: https://www.gmail.com/

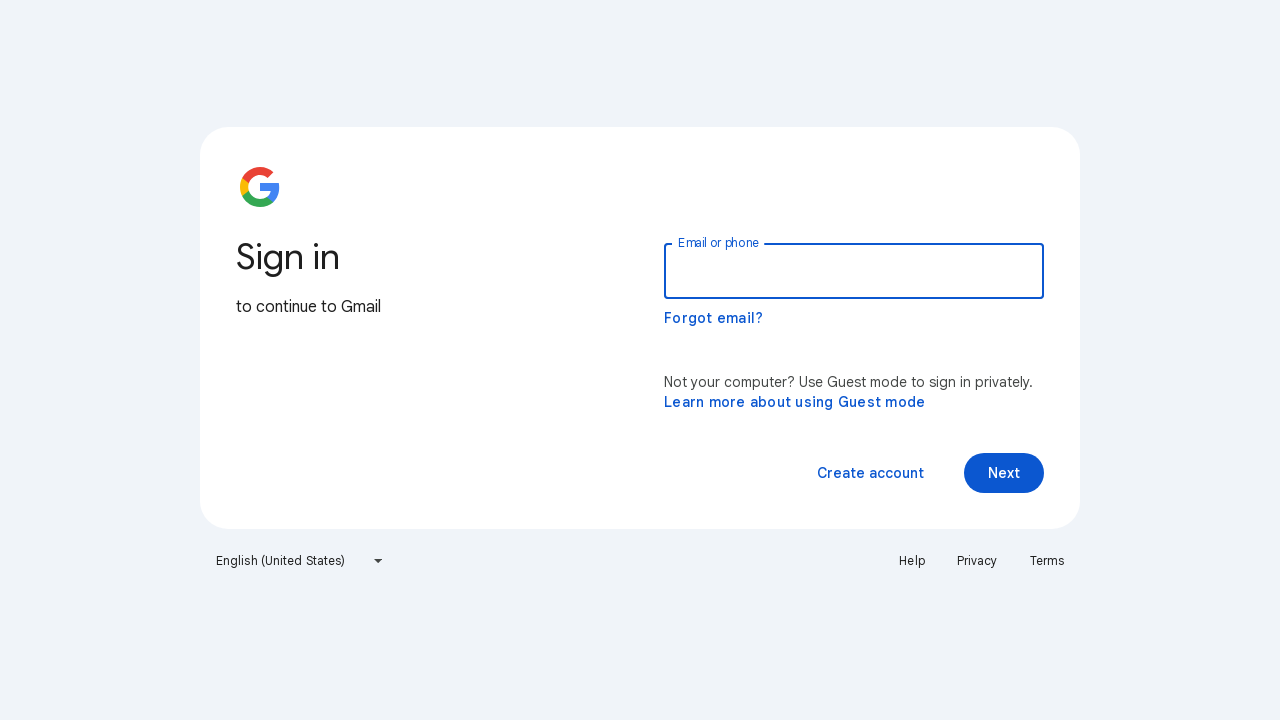

Clicked the Terms link on Gmail landing page at (1047, 561) on text=Terms
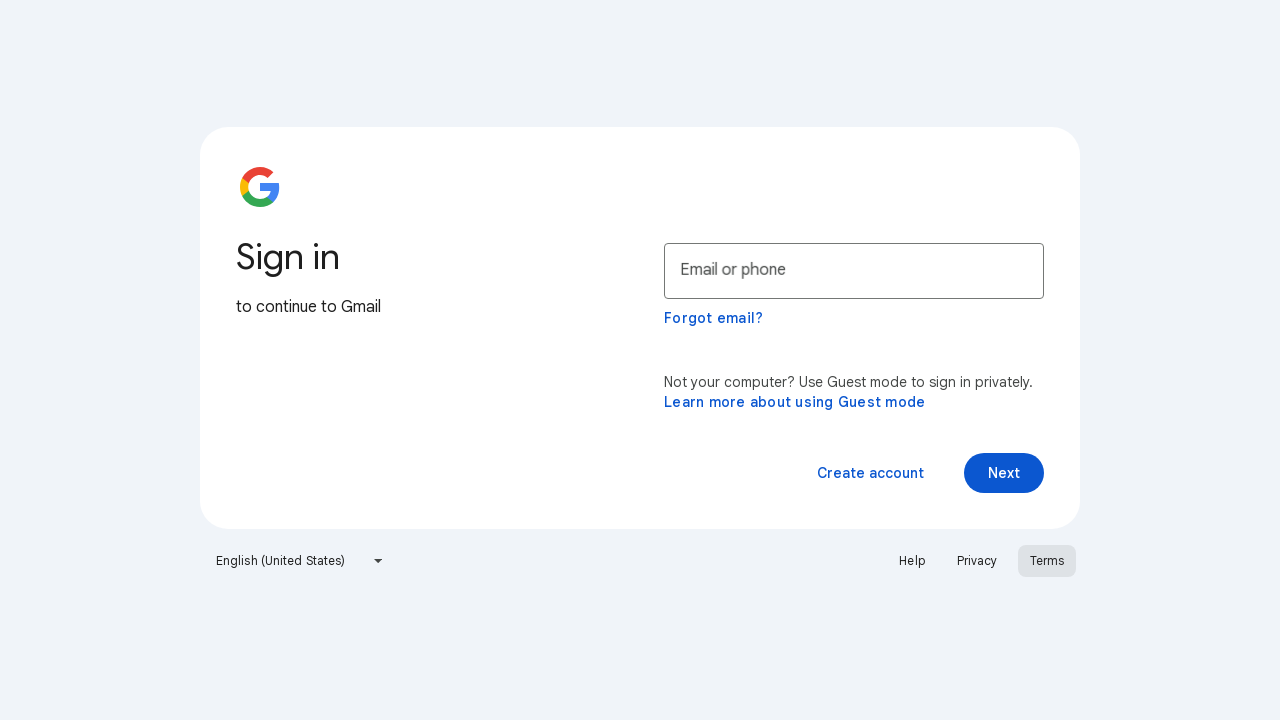

Terms link opened in new window at (1047, 561) on text=Terms
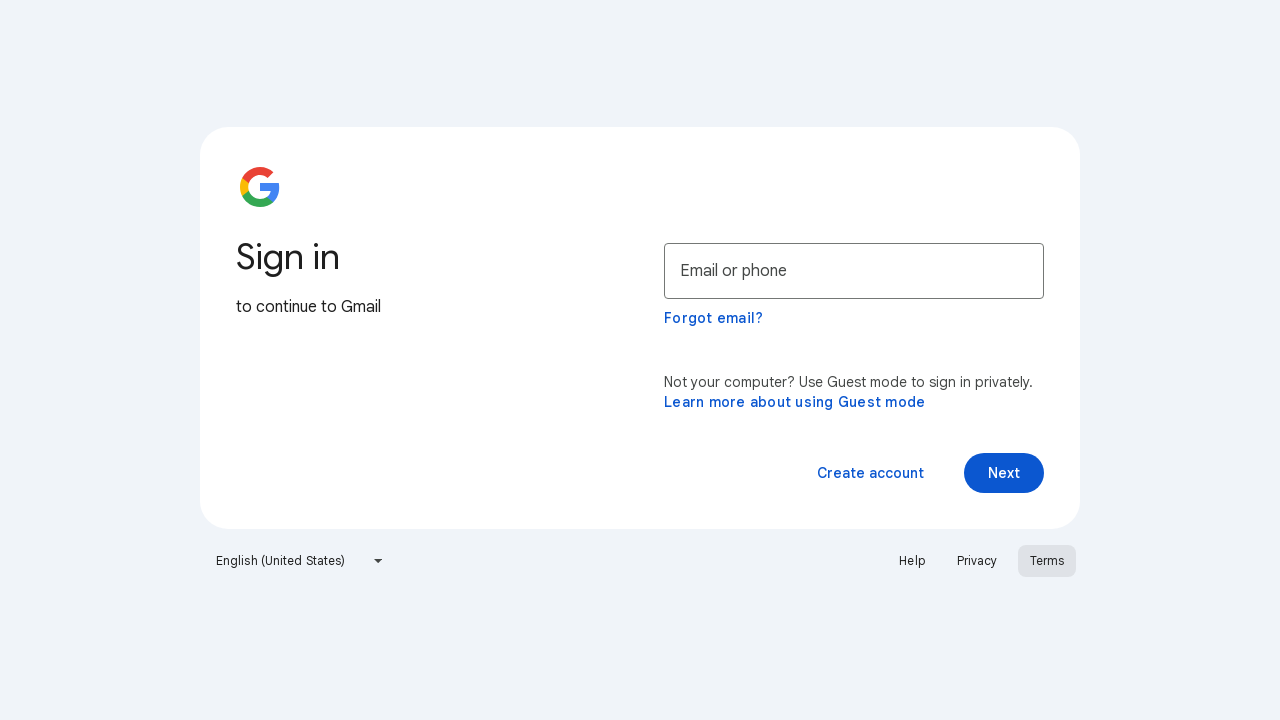

Captured new page object
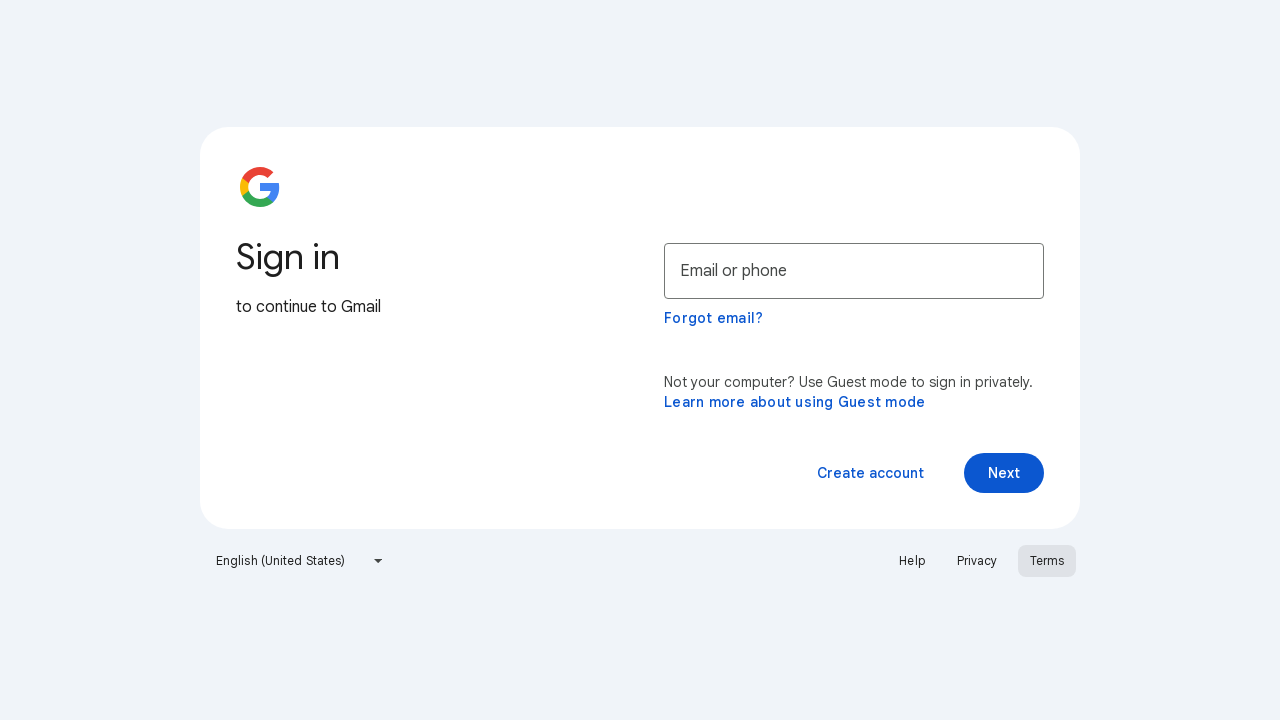

Privacy & Terms page finished loading
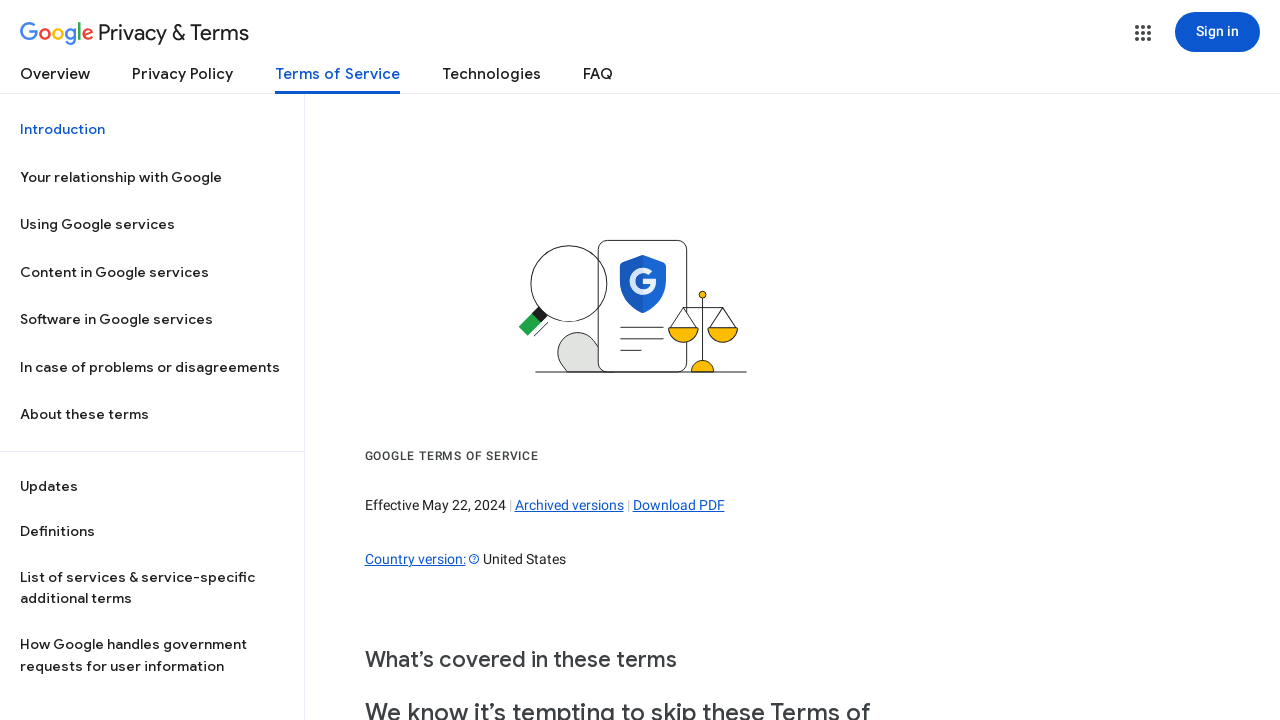

Verified page title contains 'Privacy & Terms' - actual title: Google Terms of Service – Privacy & Terms – Google
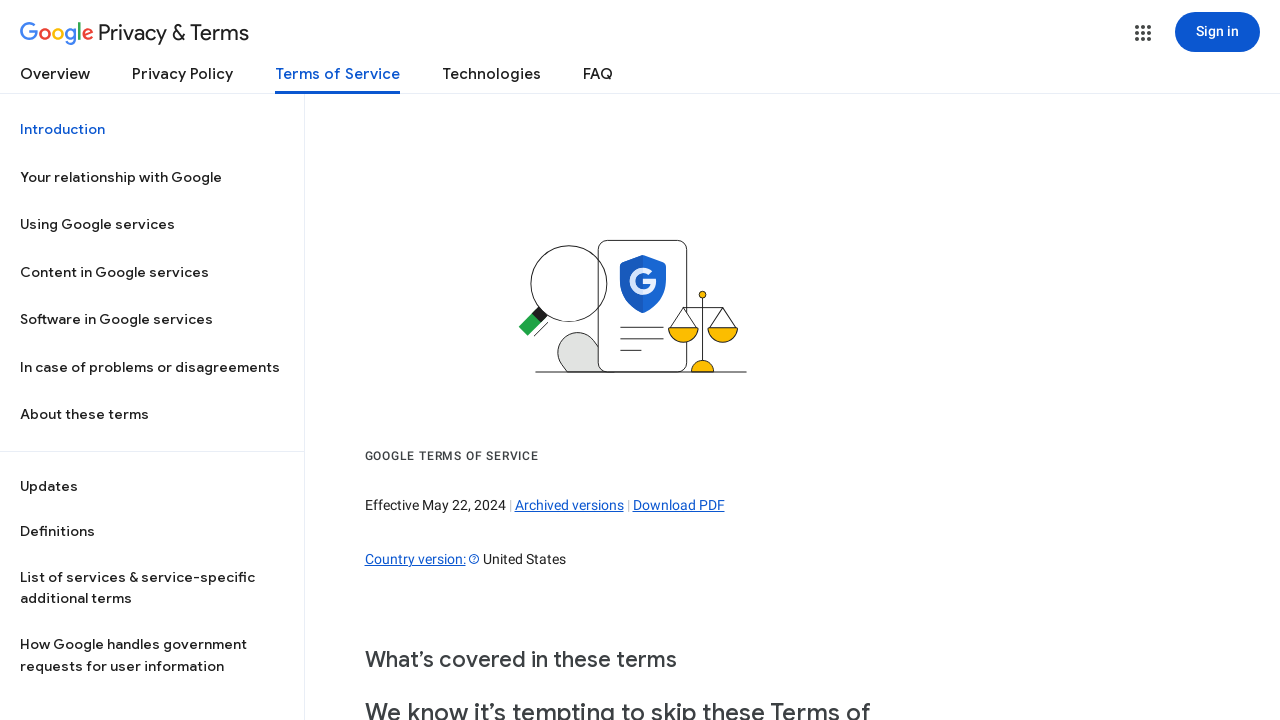

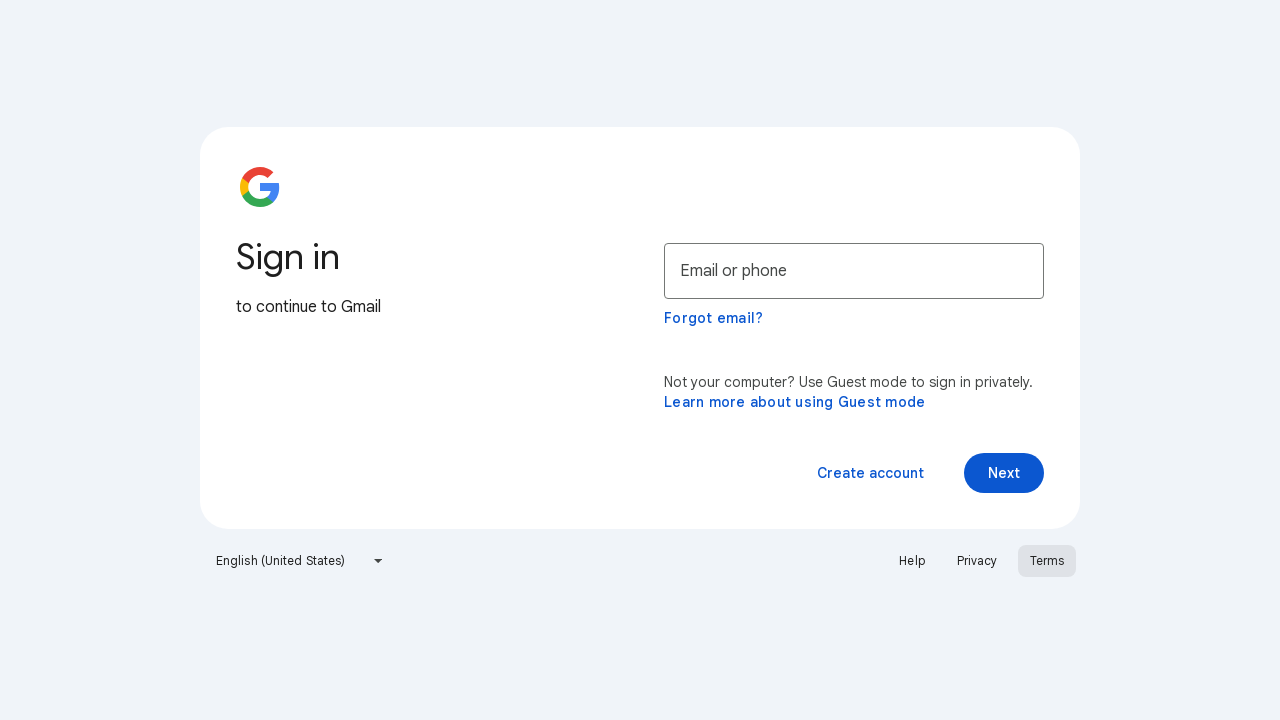